Tests dynamic controls functionality by toggling a checkbox's visibility - clicking a button to make it disappear, waiting for it to reappear, and then clicking the checkbox itself.

Starting URL: https://v1.training-support.net/selenium/dynamic-controls

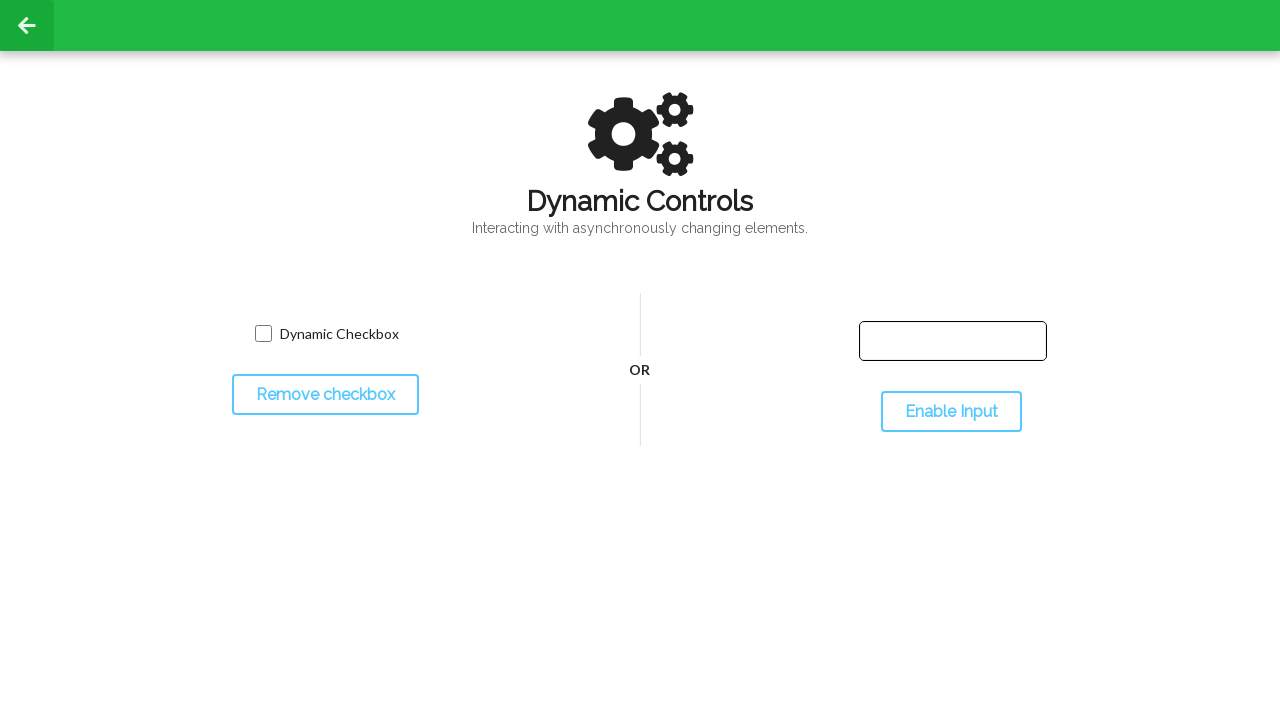

Clicked toggle button to make checkbox disappear at (325, 395) on #toggleCheckbox
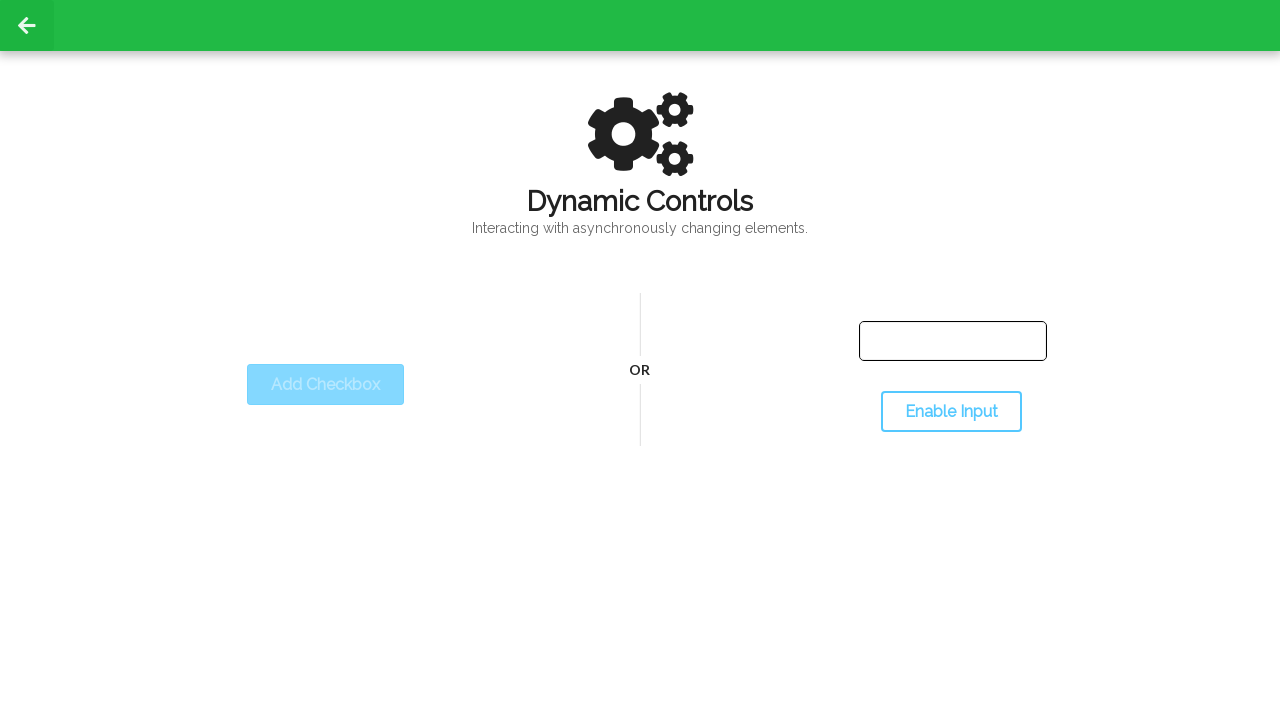

Checkbox disappeared and is no longer visible
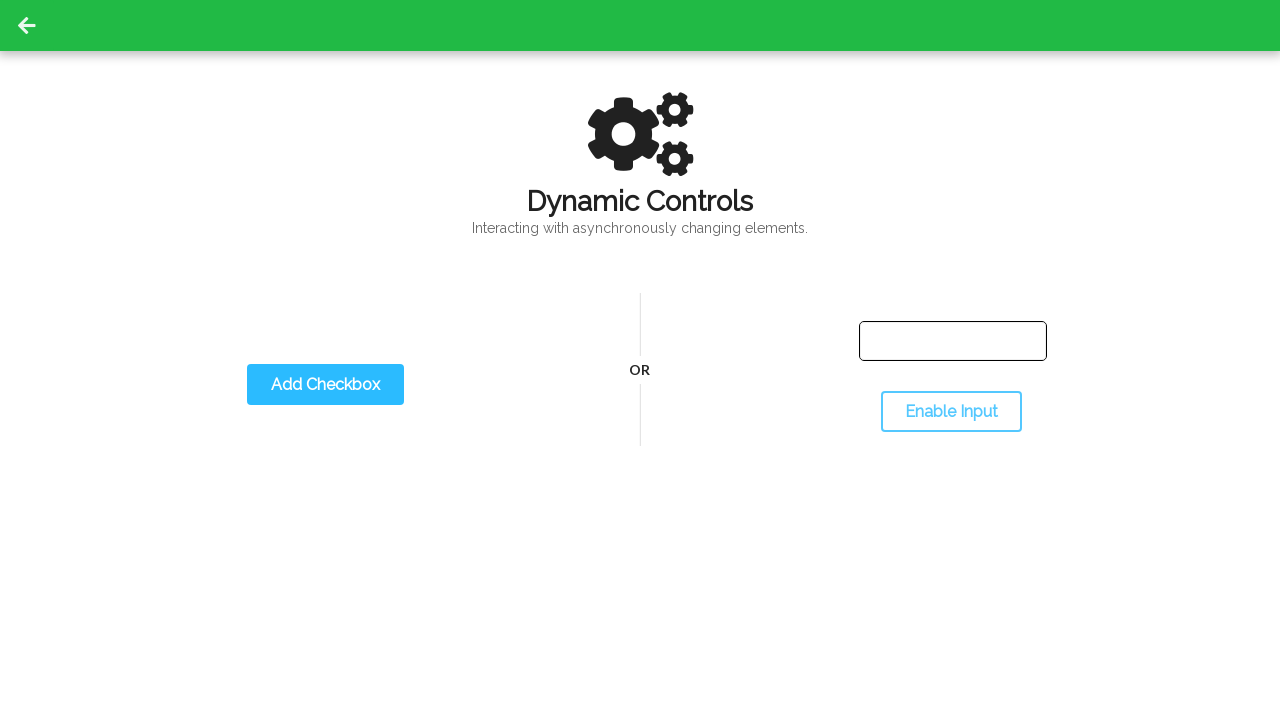

Clicked toggle button again to make checkbox reappear at (325, 385) on #toggleCheckbox
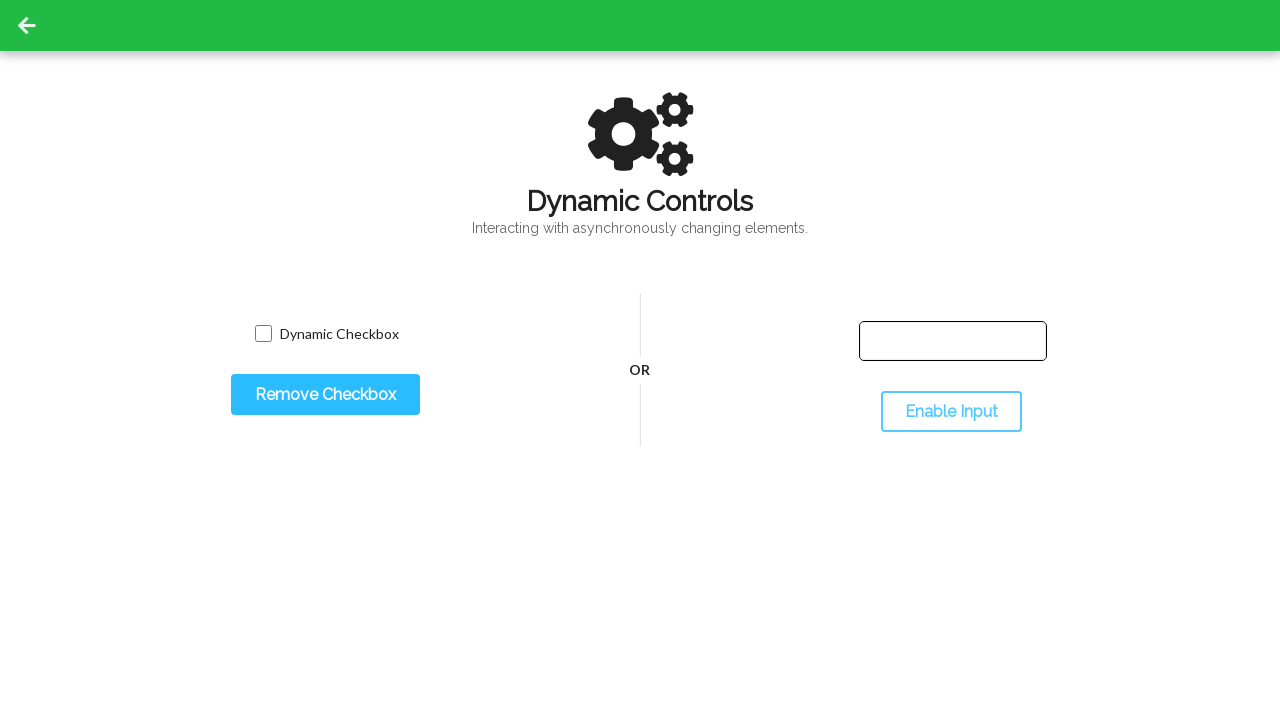

Checkbox reappeared and is visible
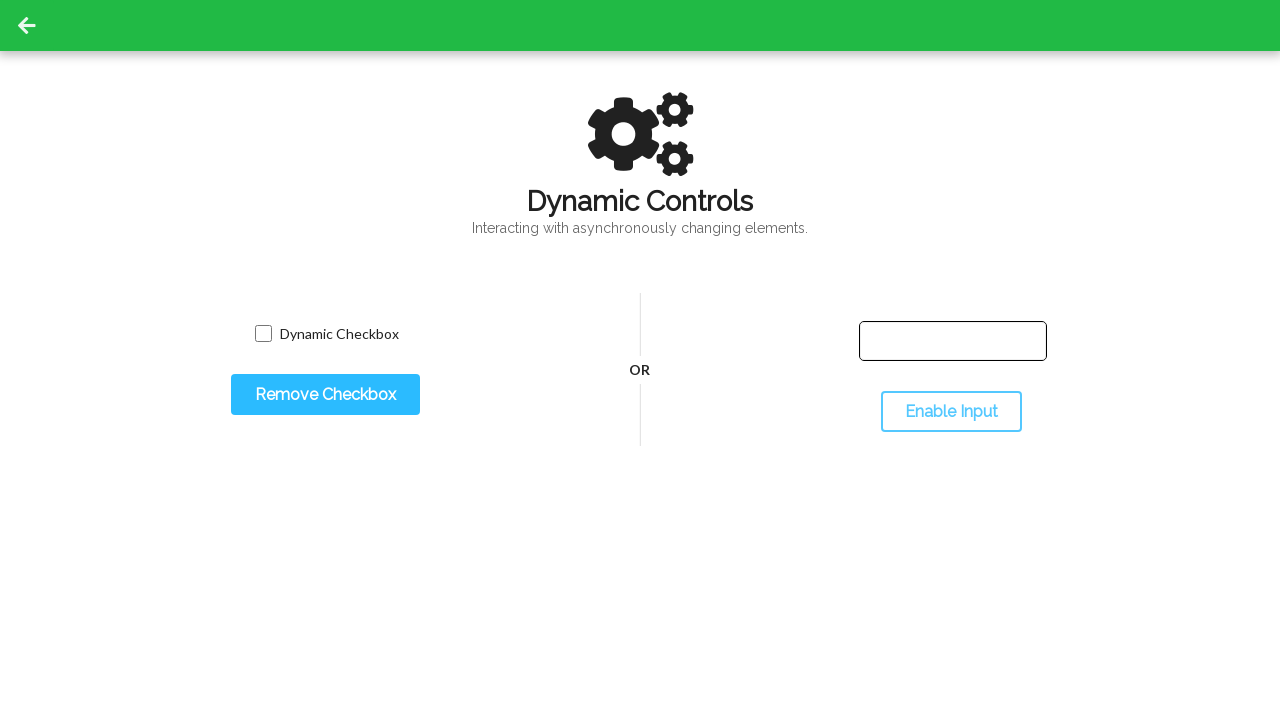

Clicked the checkbox to toggle its state at (263, 334) on input.willDisappear
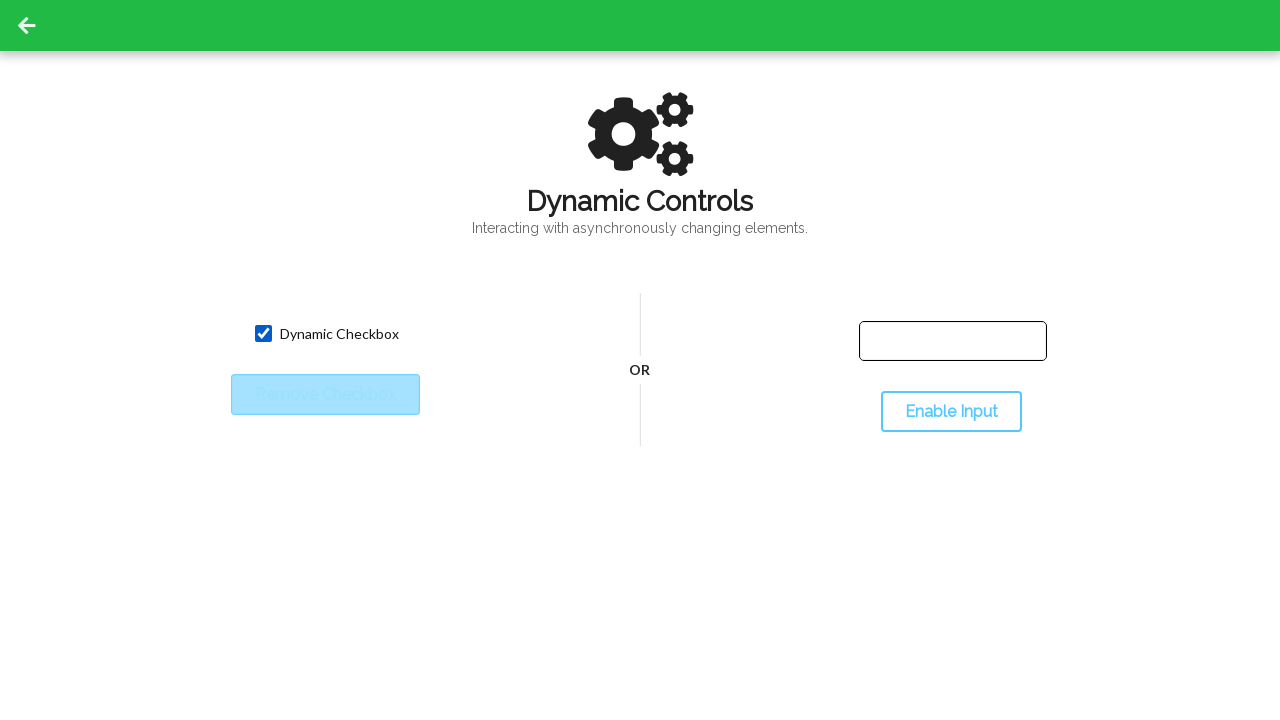

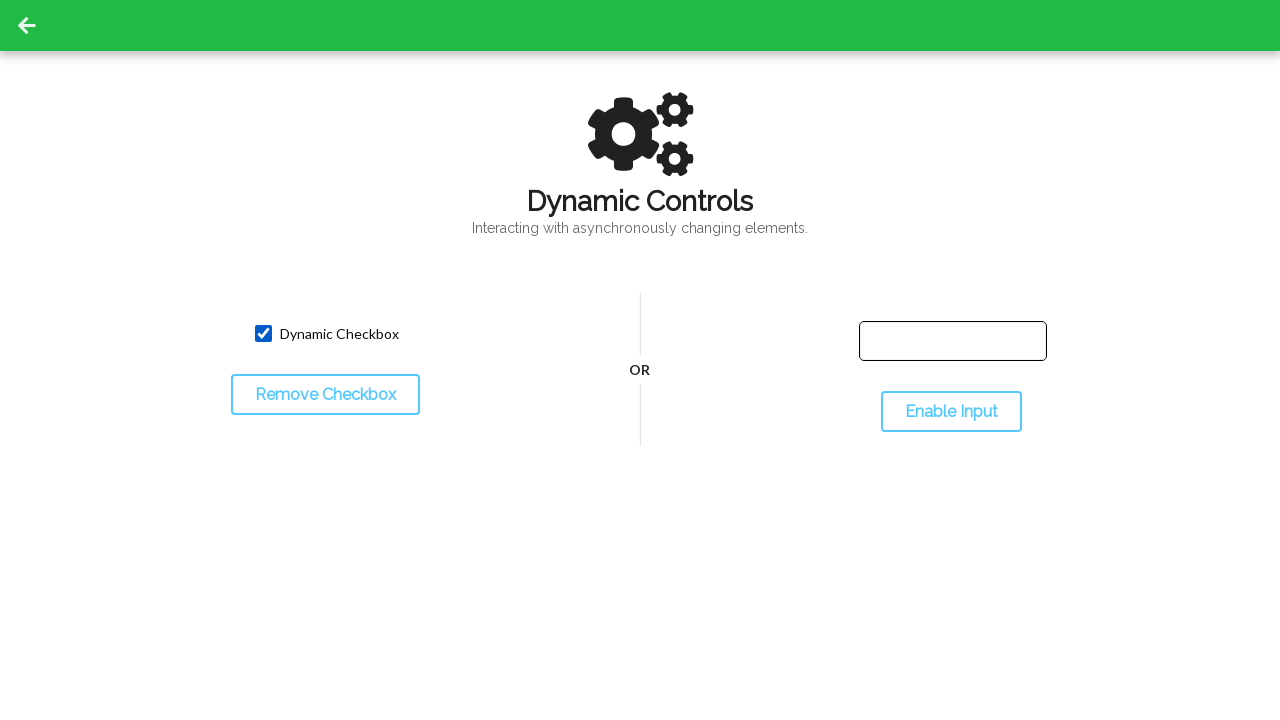